Tests filtering to display only completed items

Starting URL: https://demo.playwright.dev/todomvc

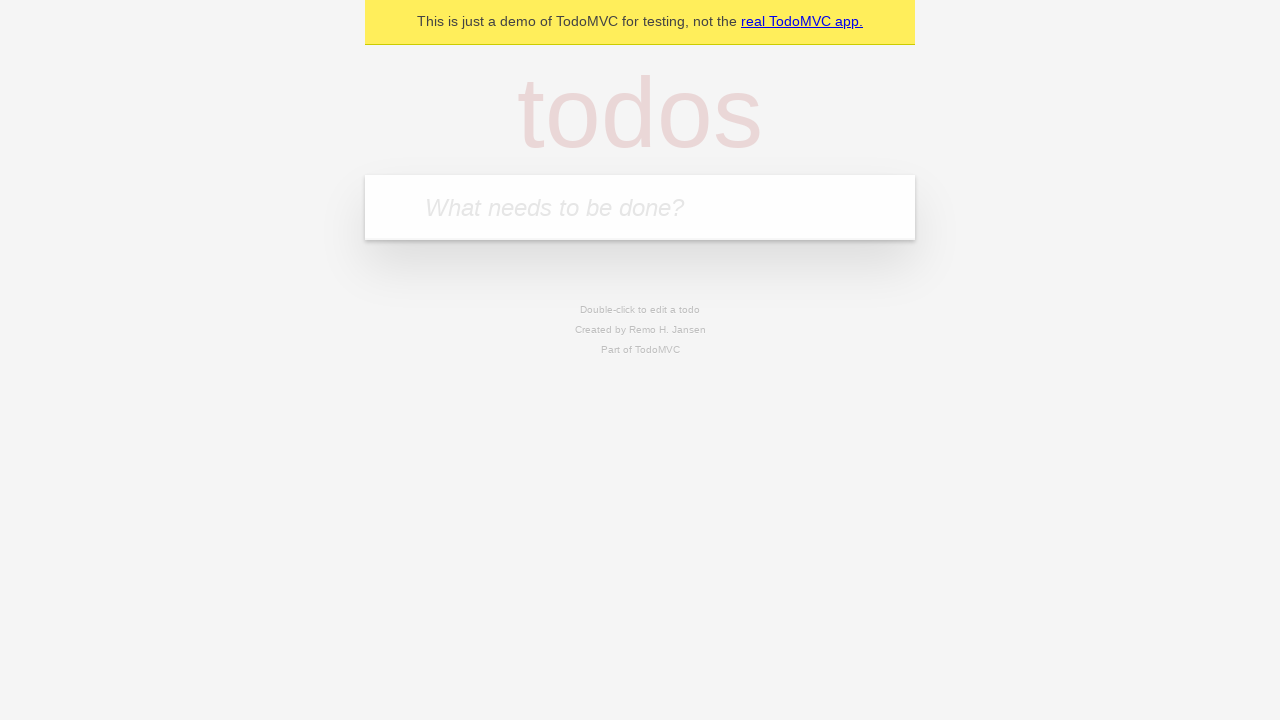

Filled todo input with 'buy some cheese' on internal:attr=[placeholder="What needs to be done?"i]
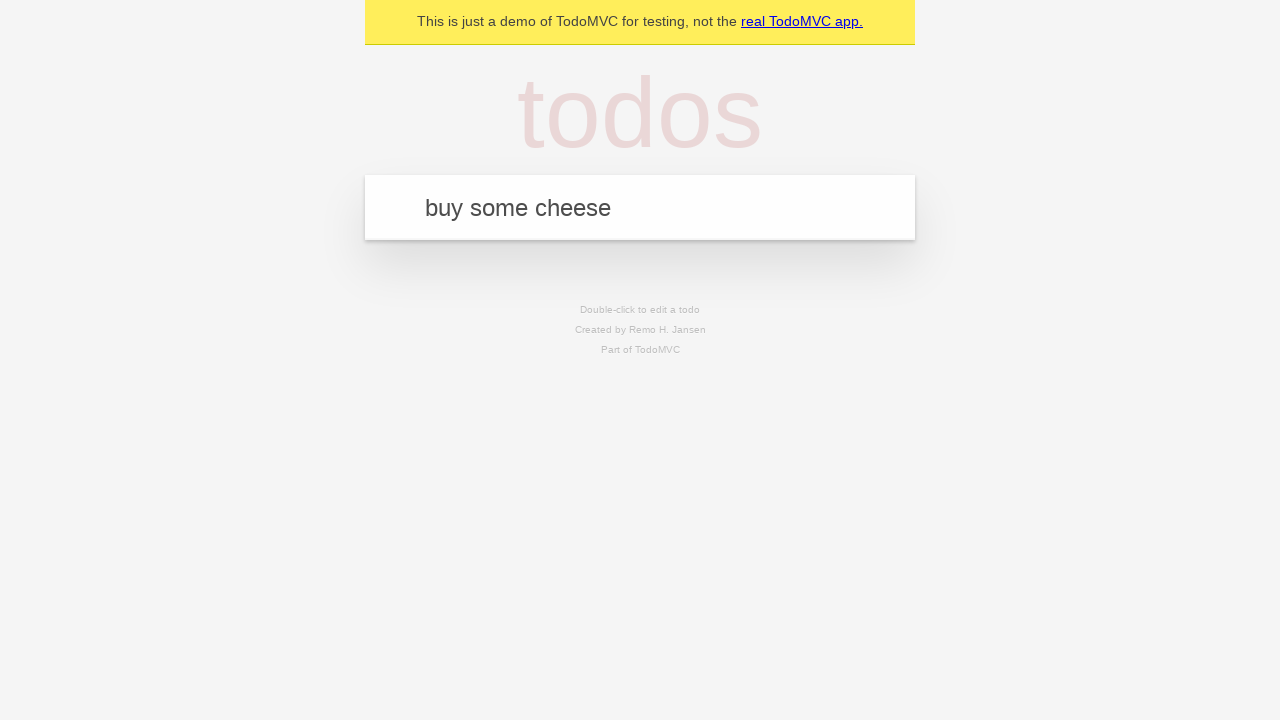

Pressed Enter to create todo 'buy some cheese' on internal:attr=[placeholder="What needs to be done?"i]
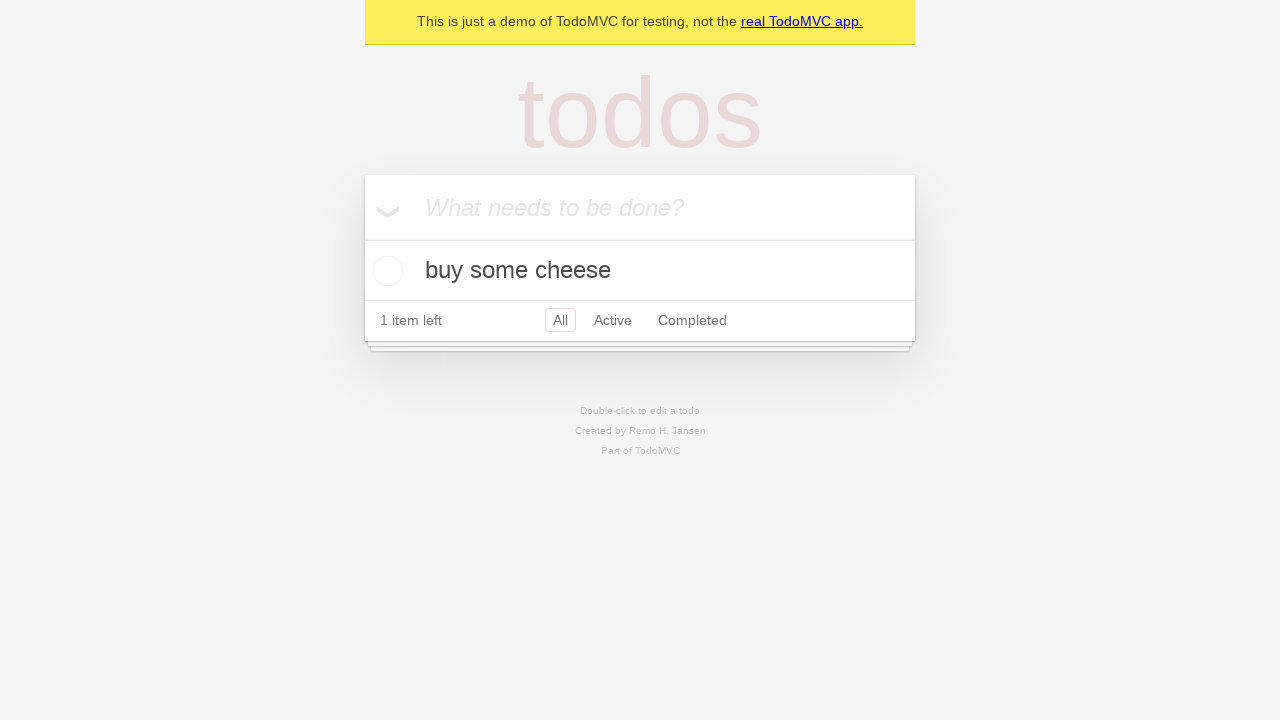

Filled todo input with 'feed the cat' on internal:attr=[placeholder="What needs to be done?"i]
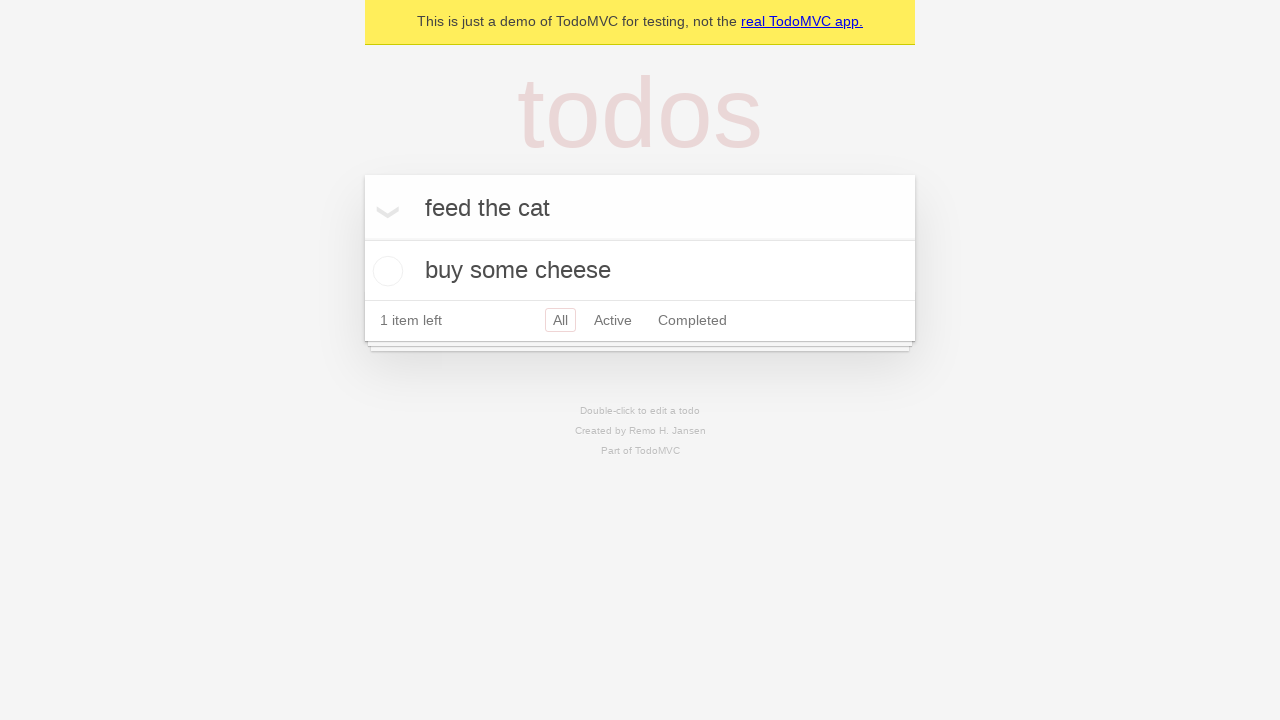

Pressed Enter to create todo 'feed the cat' on internal:attr=[placeholder="What needs to be done?"i]
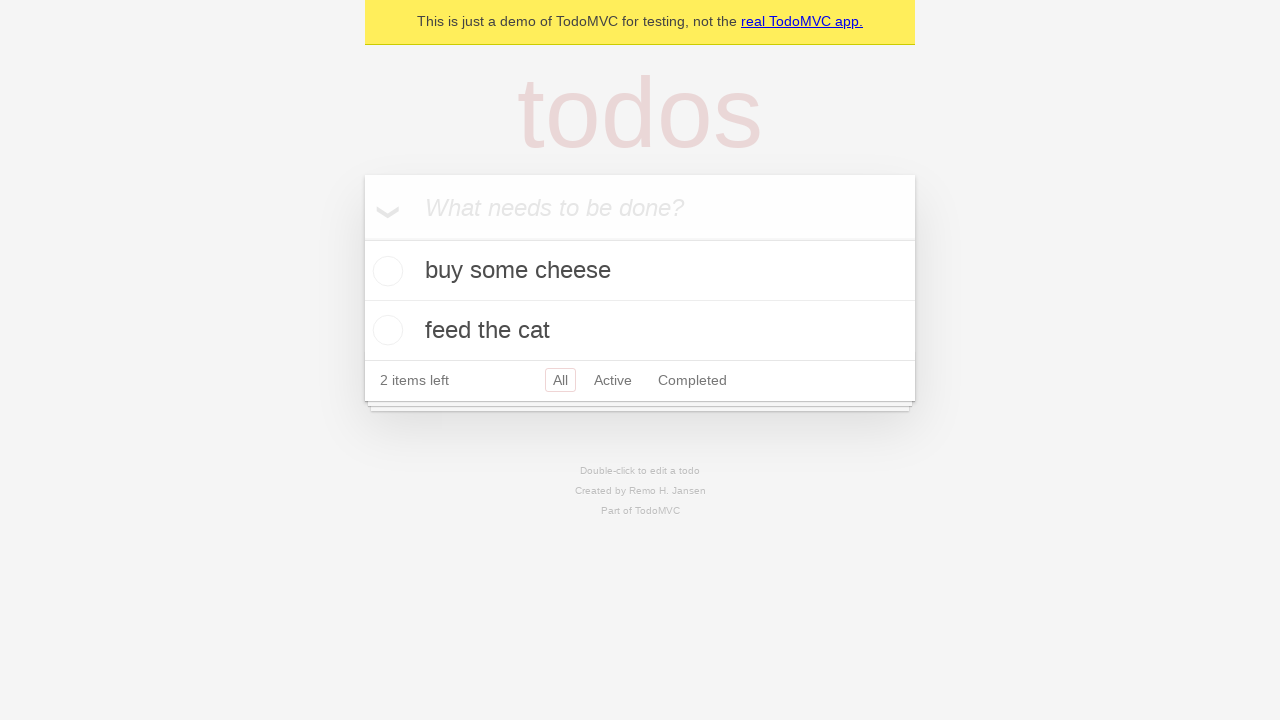

Filled todo input with 'book a doctors appointment' on internal:attr=[placeholder="What needs to be done?"i]
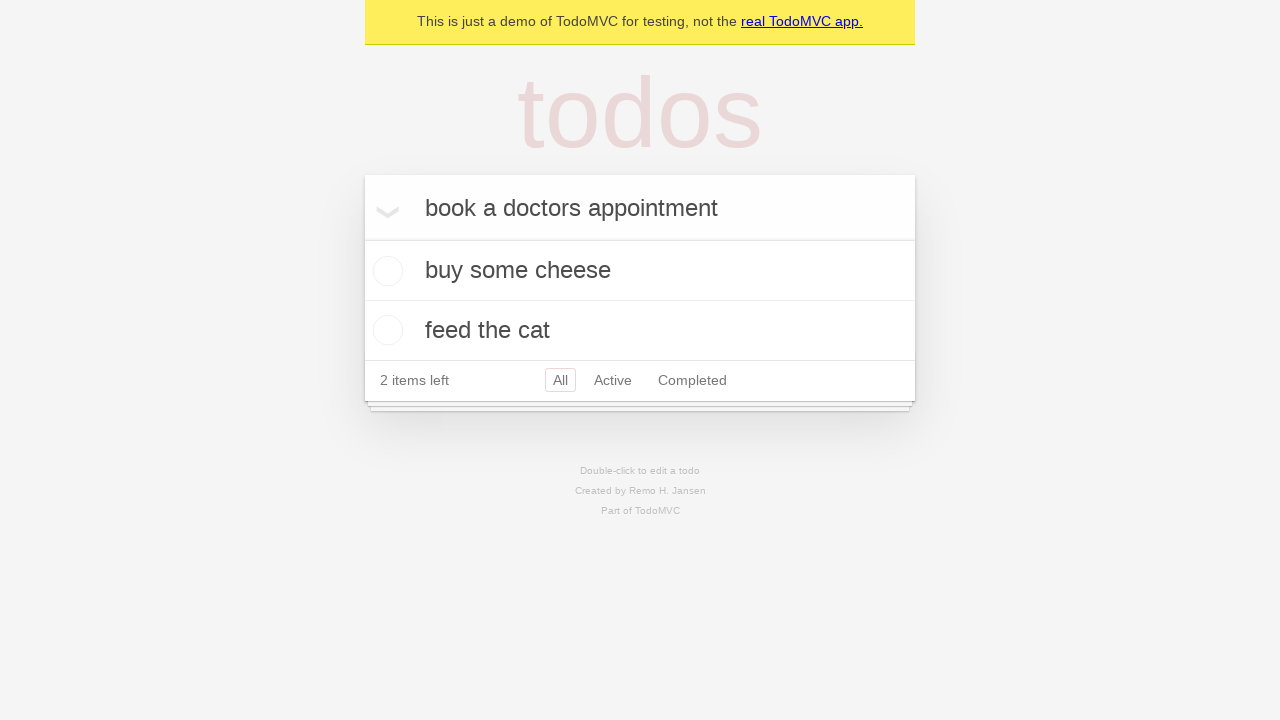

Pressed Enter to create todo 'book a doctors appointment' on internal:attr=[placeholder="What needs to be done?"i]
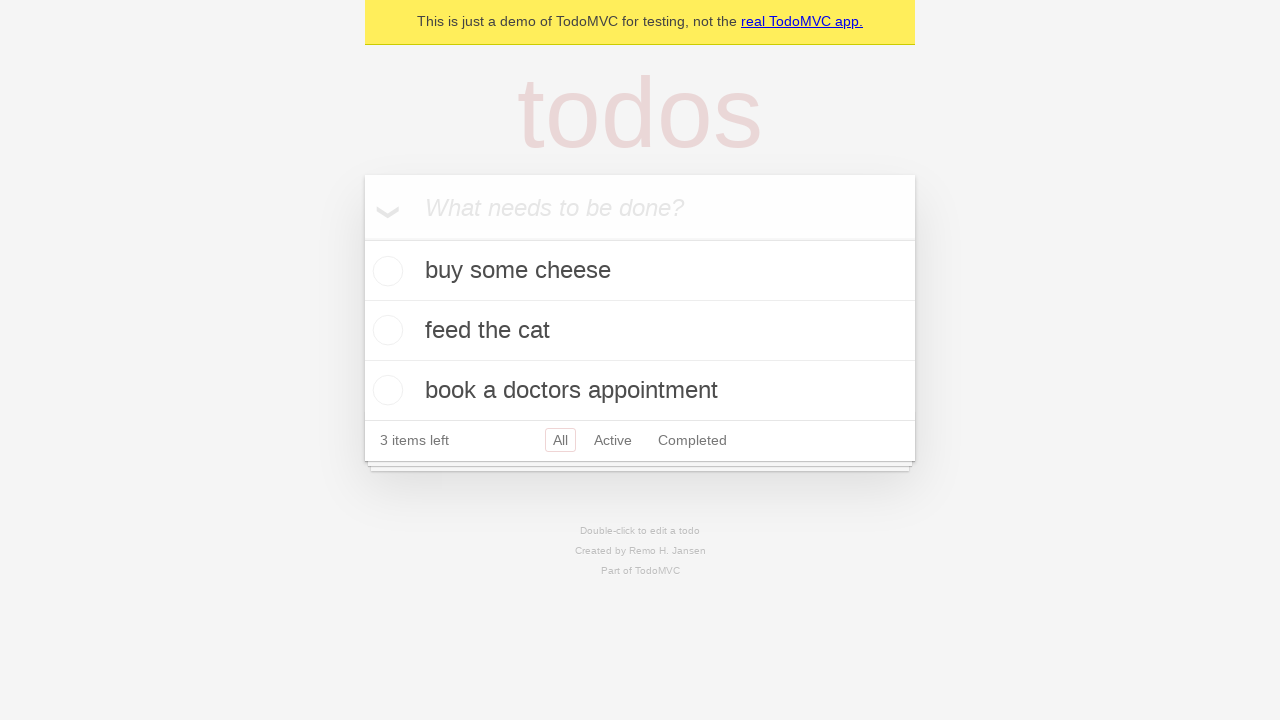

Checked the second todo item as completed at (385, 330) on [data-testid='todo-item'] >> nth=1 >> internal:role=checkbox
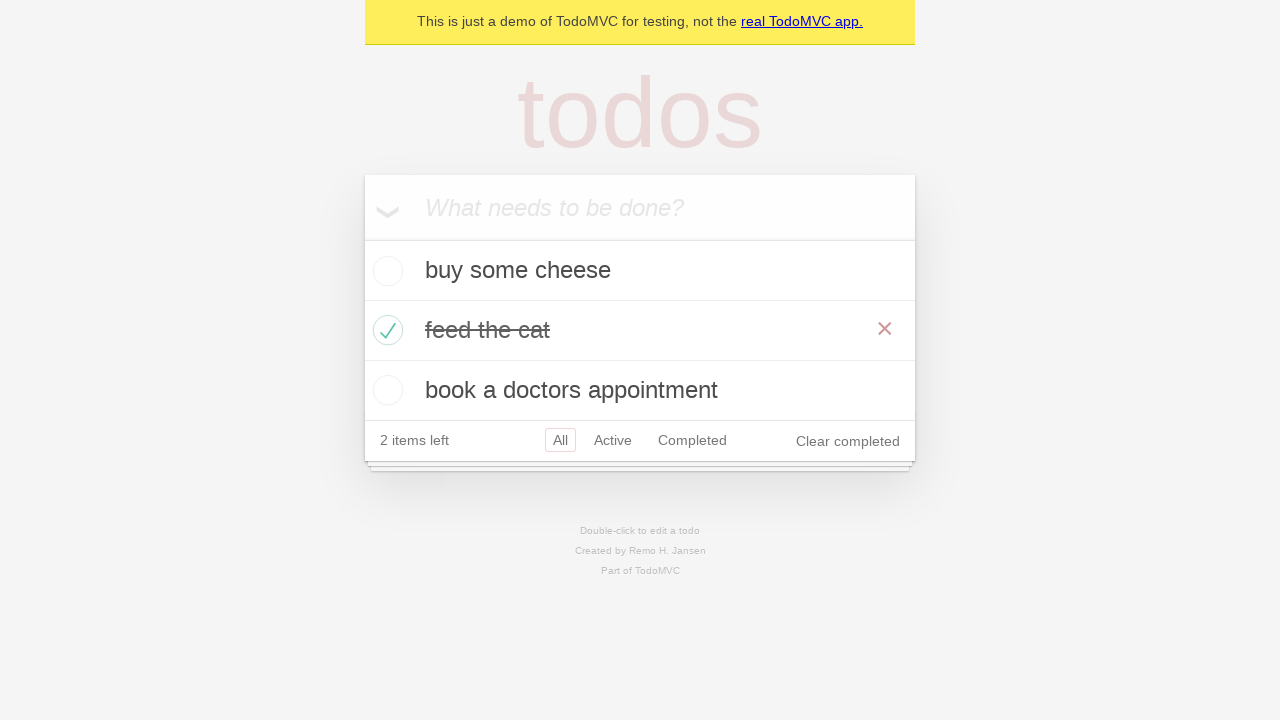

Clicked Completed filter to display only completed items at (692, 440) on internal:role=link[name="Completed"i]
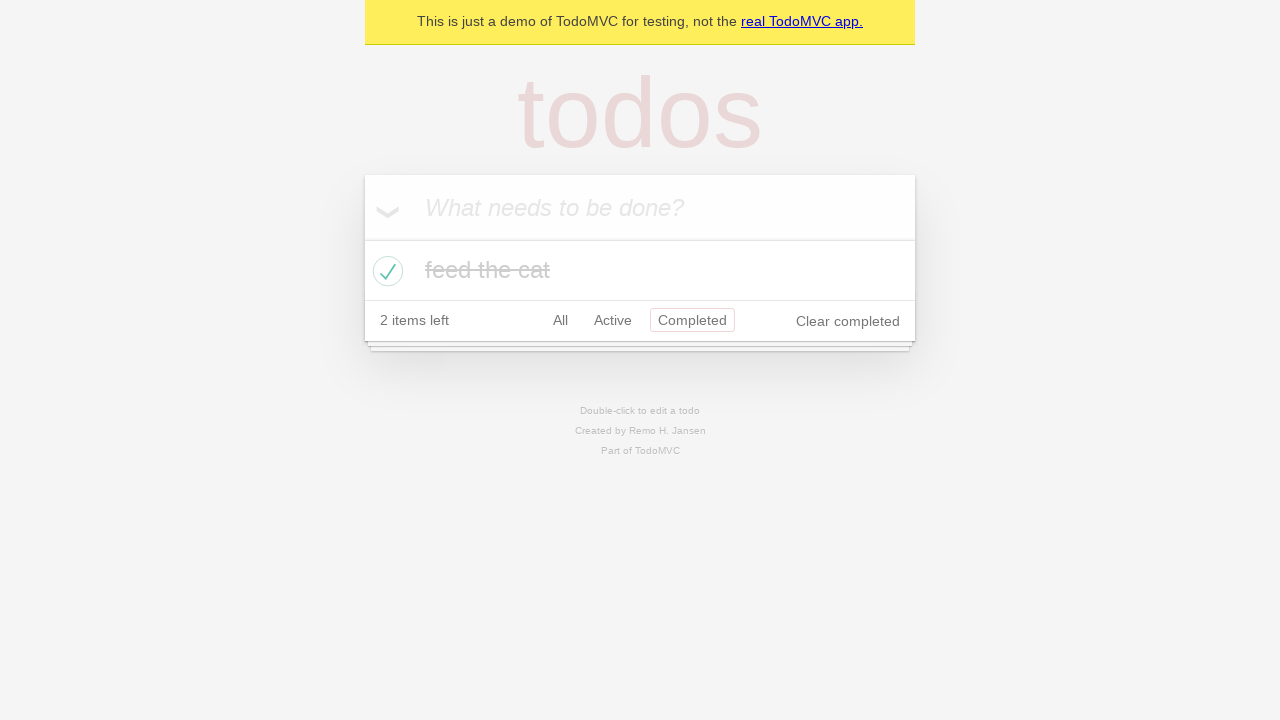

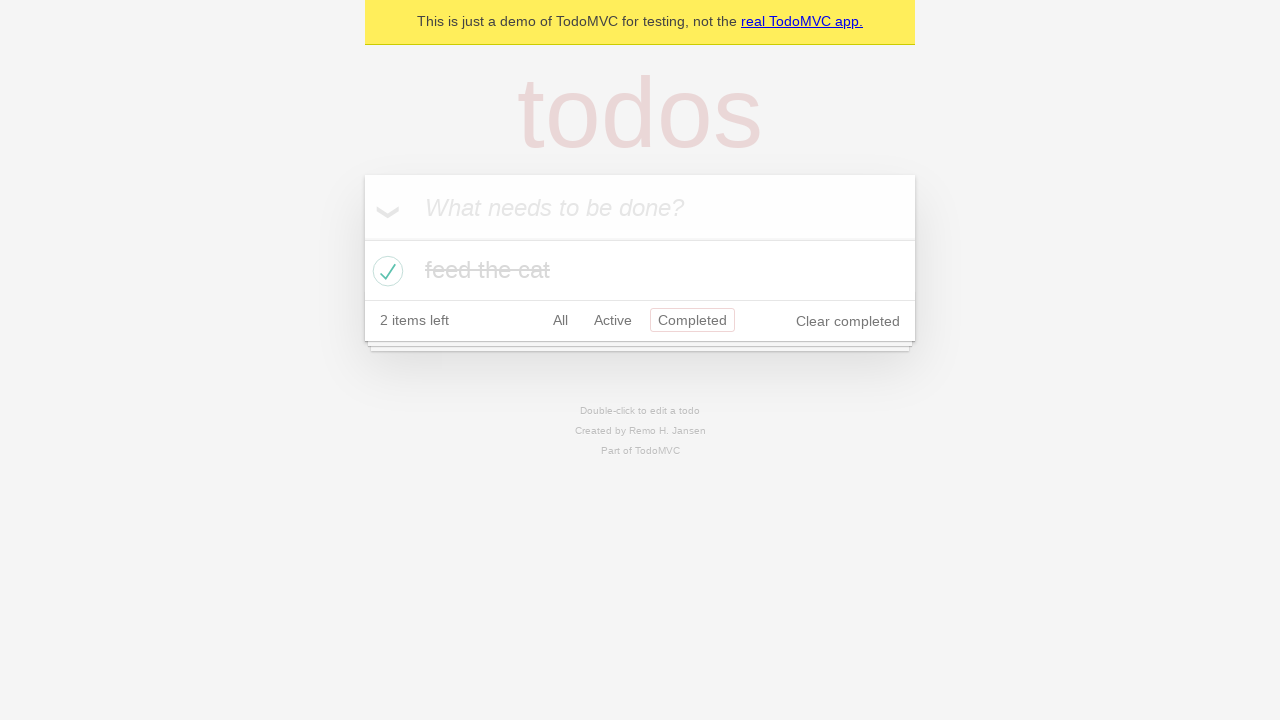